Tests adding a product to cart on DemoBlaze by clicking the Add to Cart button and verifying the confirmation alert message

Starting URL: https://www.demoblaze.com/prod.html?idp_=3

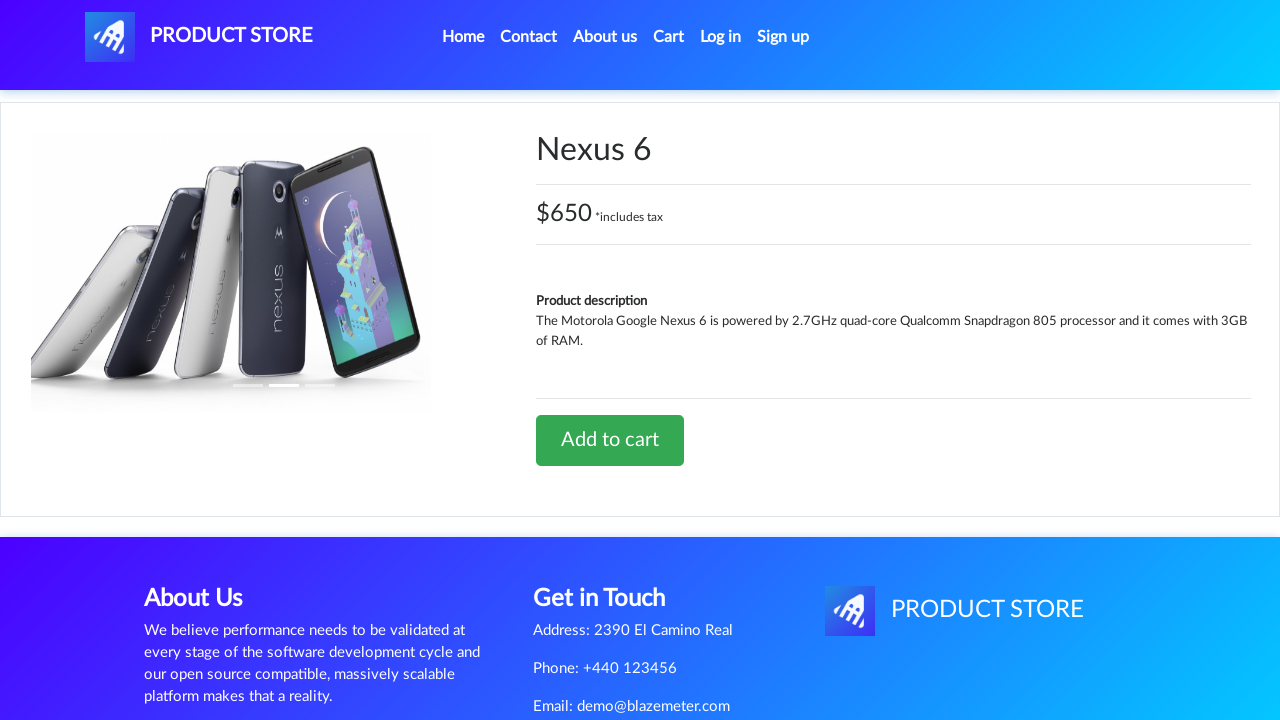

Set up dialog handler to capture and accept alerts
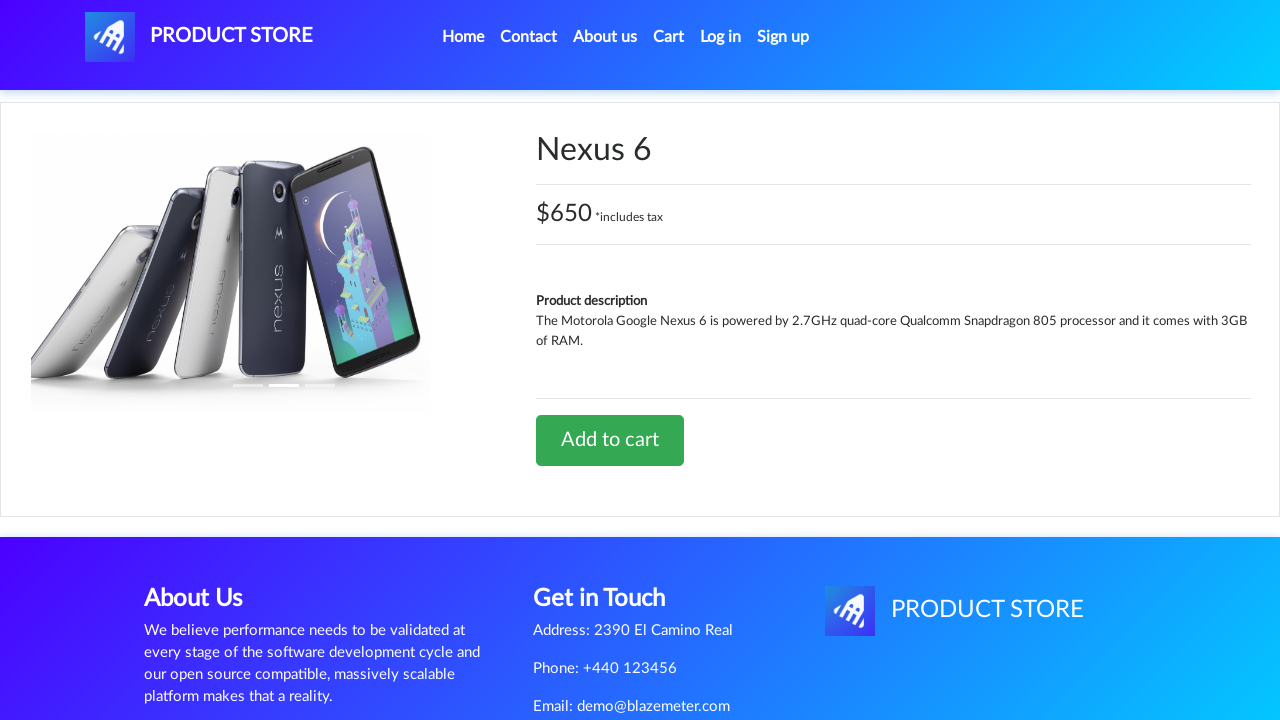

Clicked 'Add to cart' button at (610, 440) on xpath=//a[contains(.,'Add to cart')]
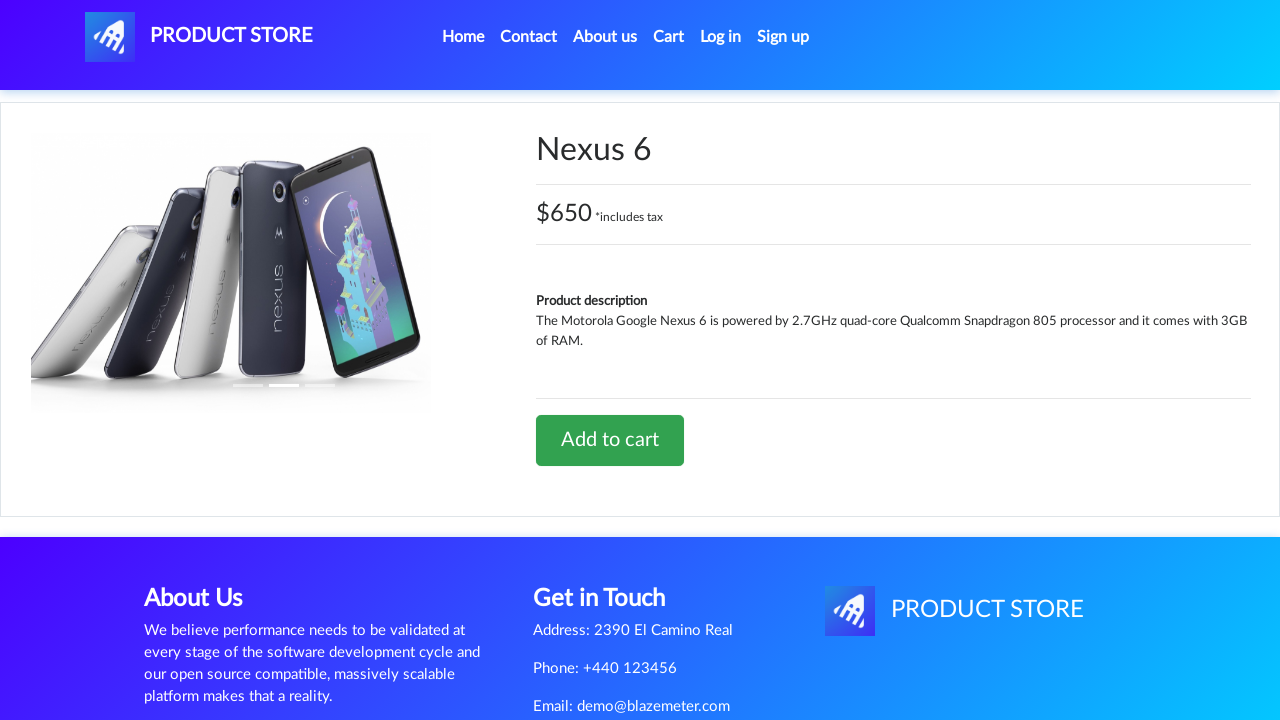

Waited 2 seconds for alert to be processed
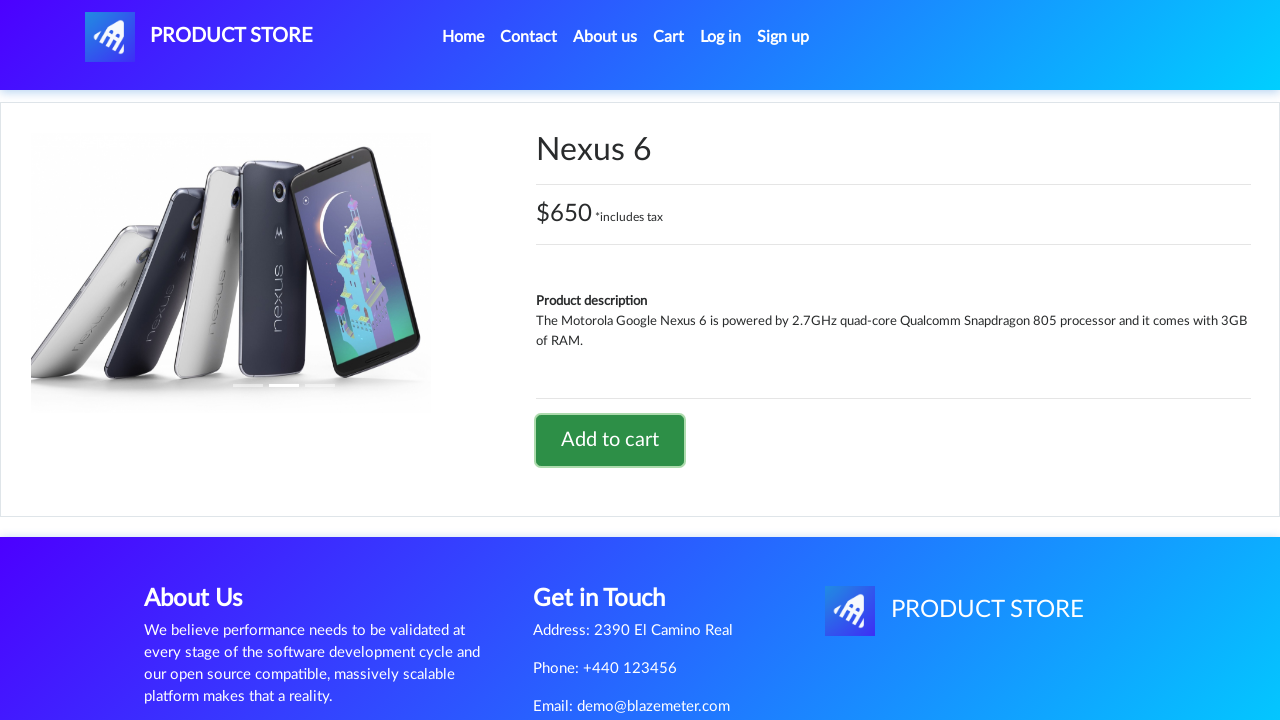

Verified alert message contains 'Product added'
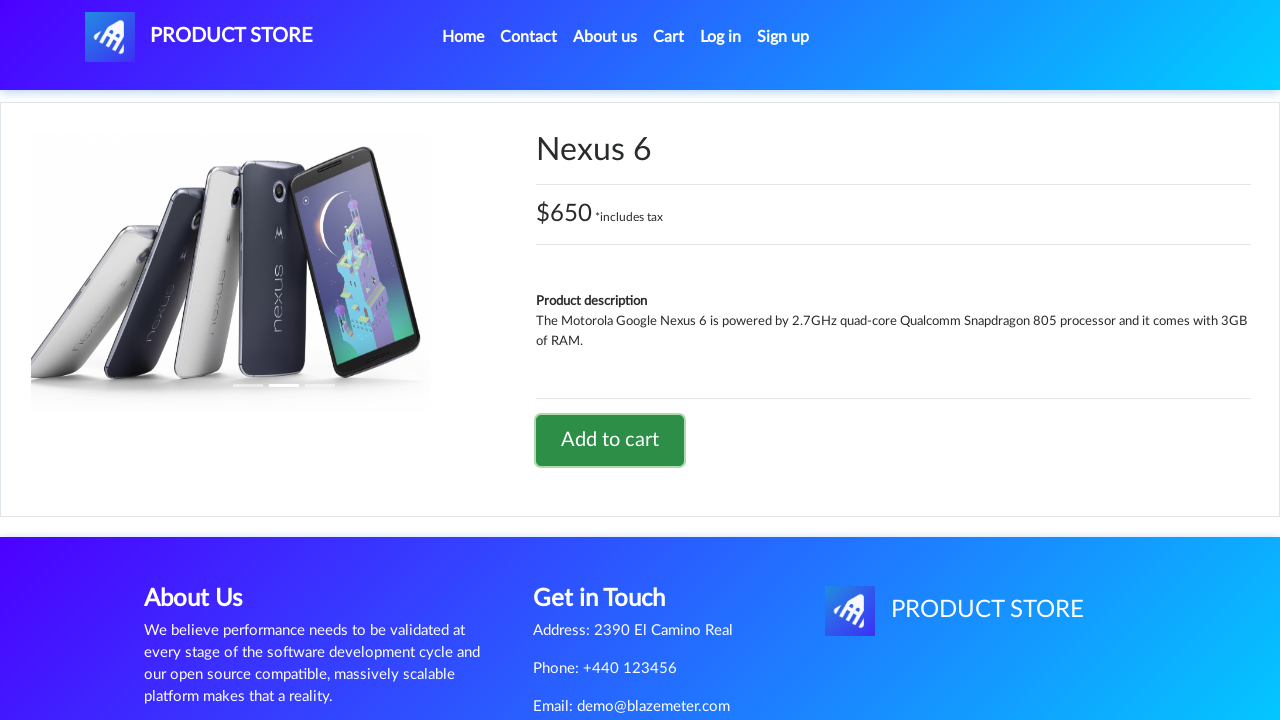

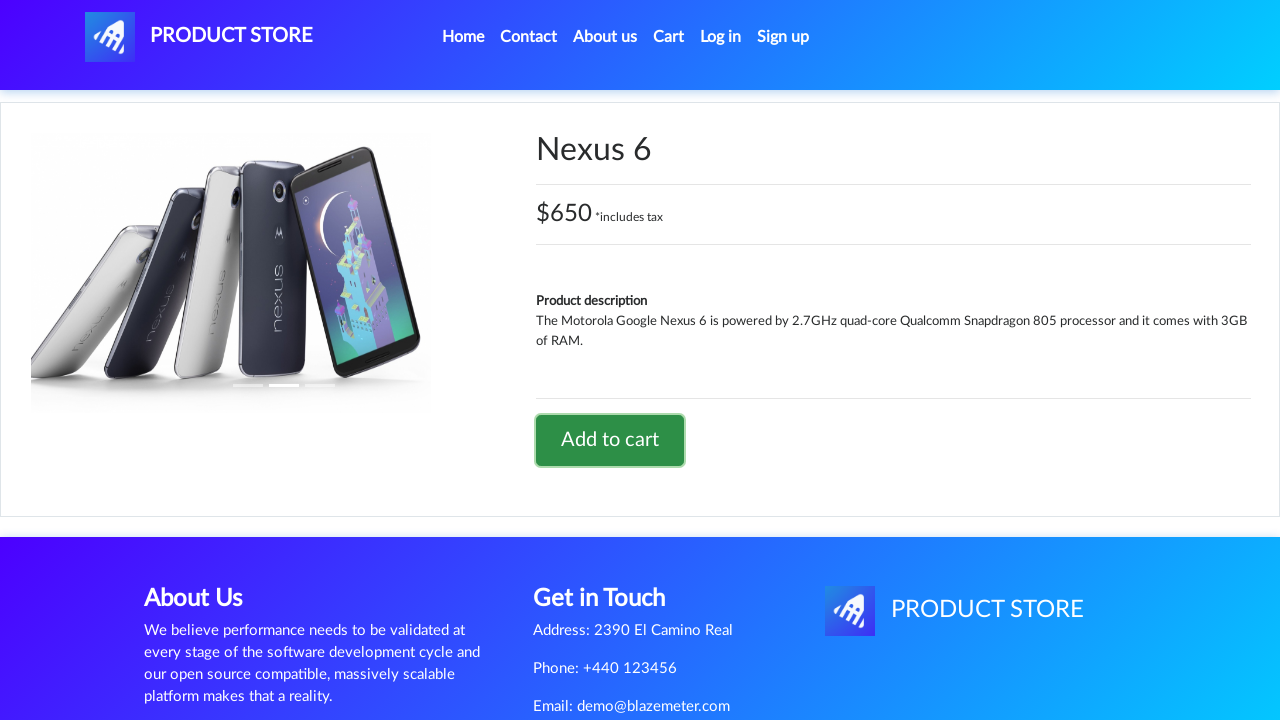